Tests the GreenCart landing page search functionality by searching for a product using a short name and extracting the actual product name from search results

Starting URL: https://rahulshettyacademy.com/seleniumPractise/#/

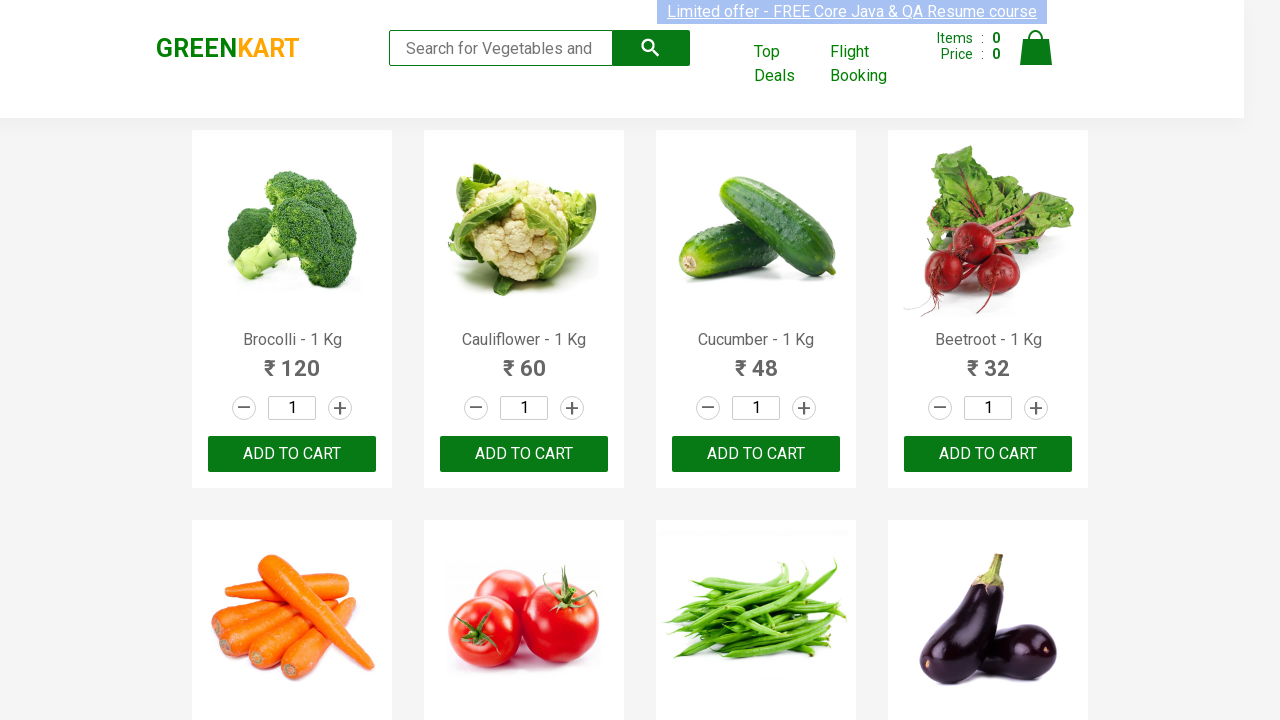

Filled search field with 'tom' to search for product on input.search-keyword
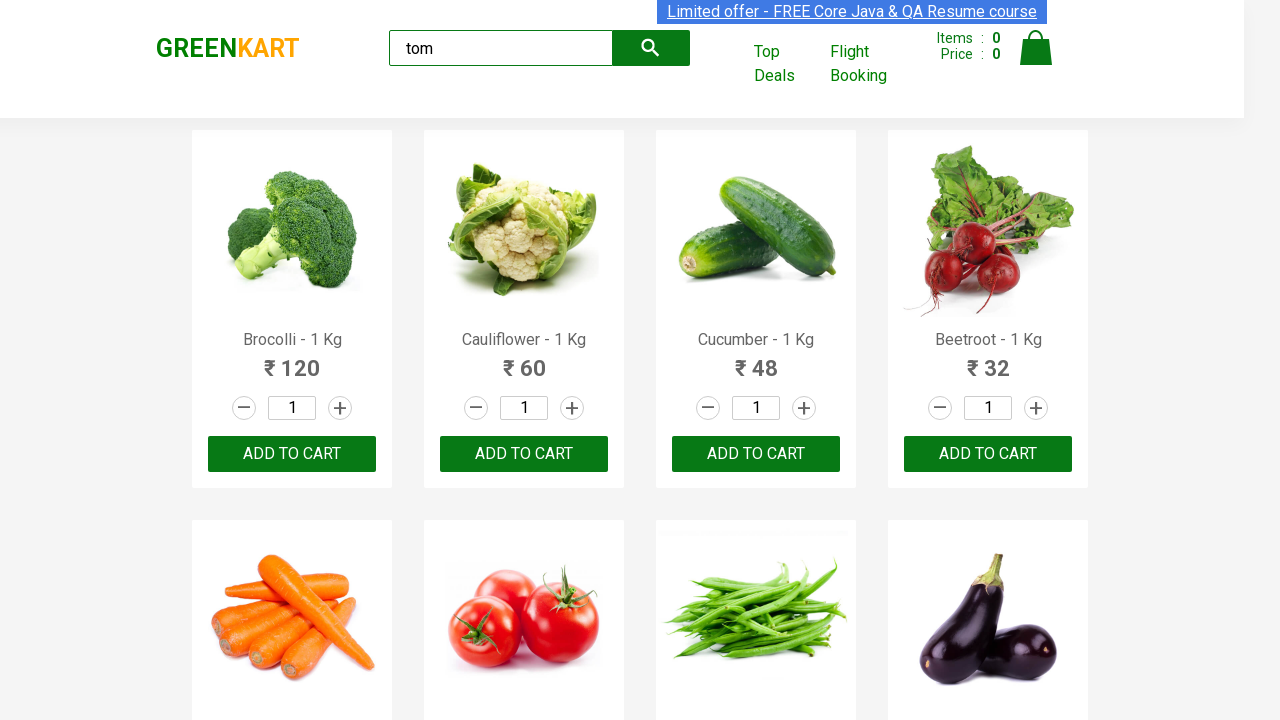

Waited 3 seconds for search results to load
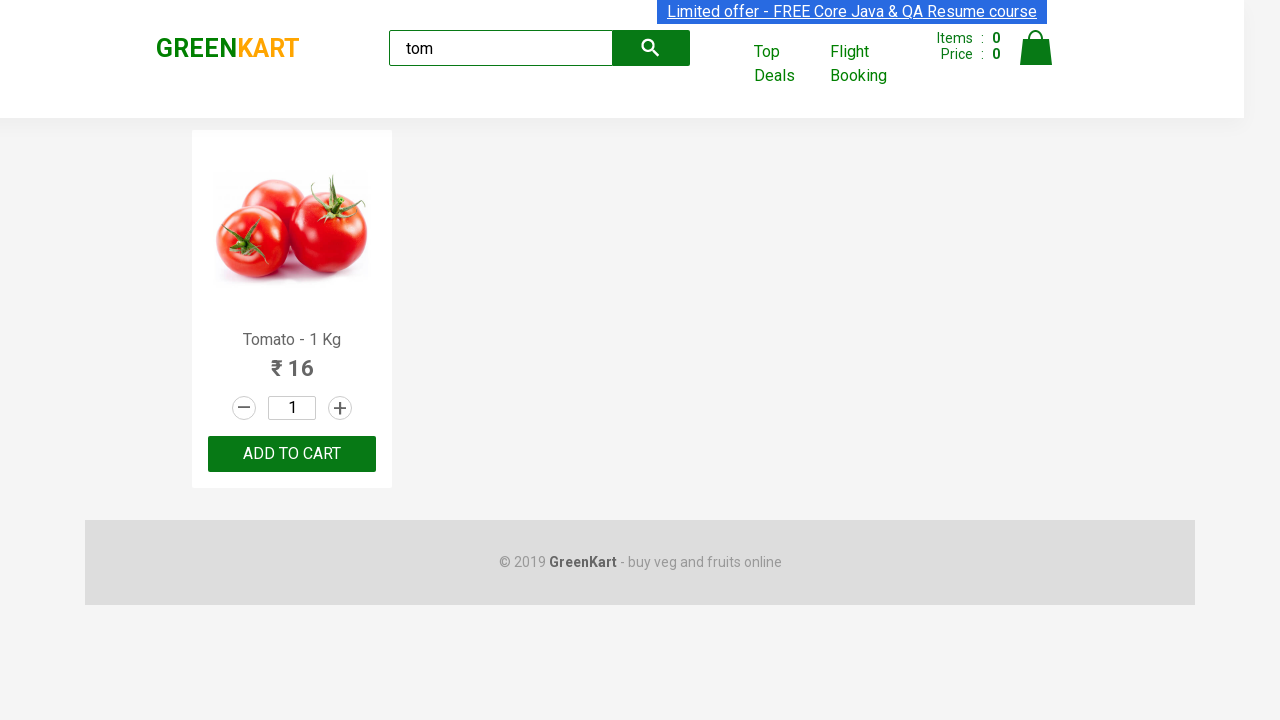

Product name element appeared in search results
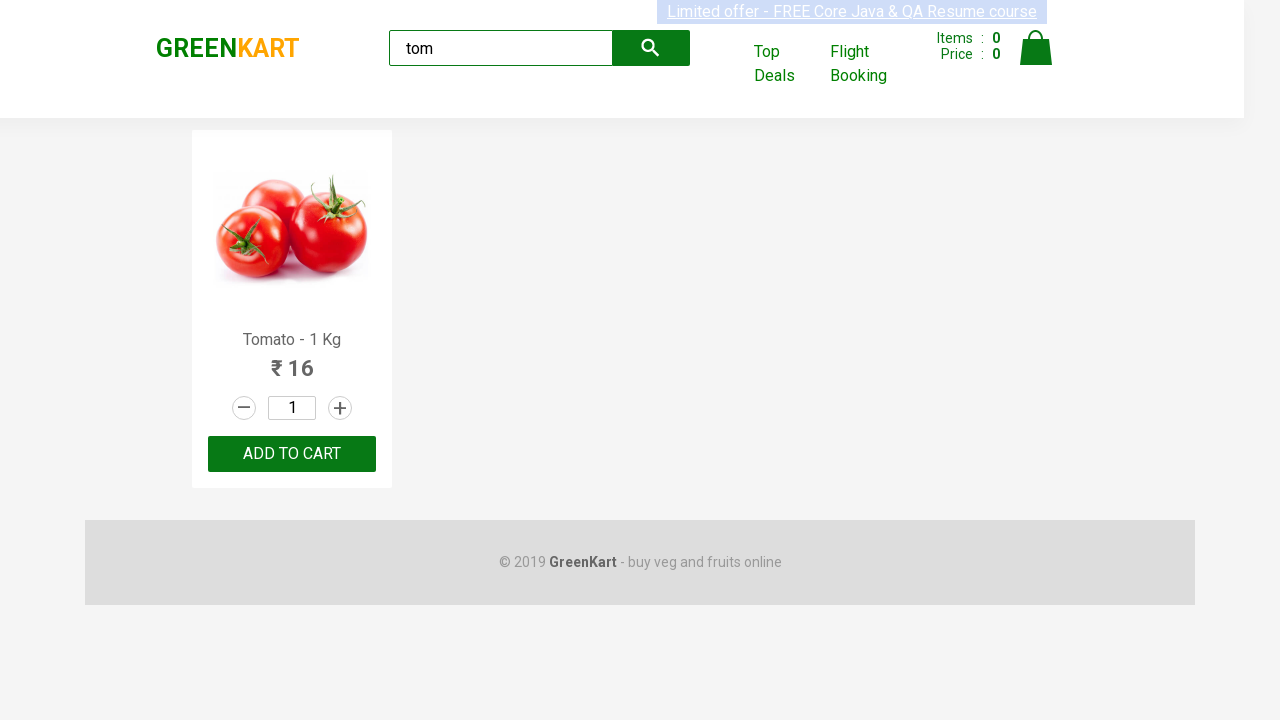

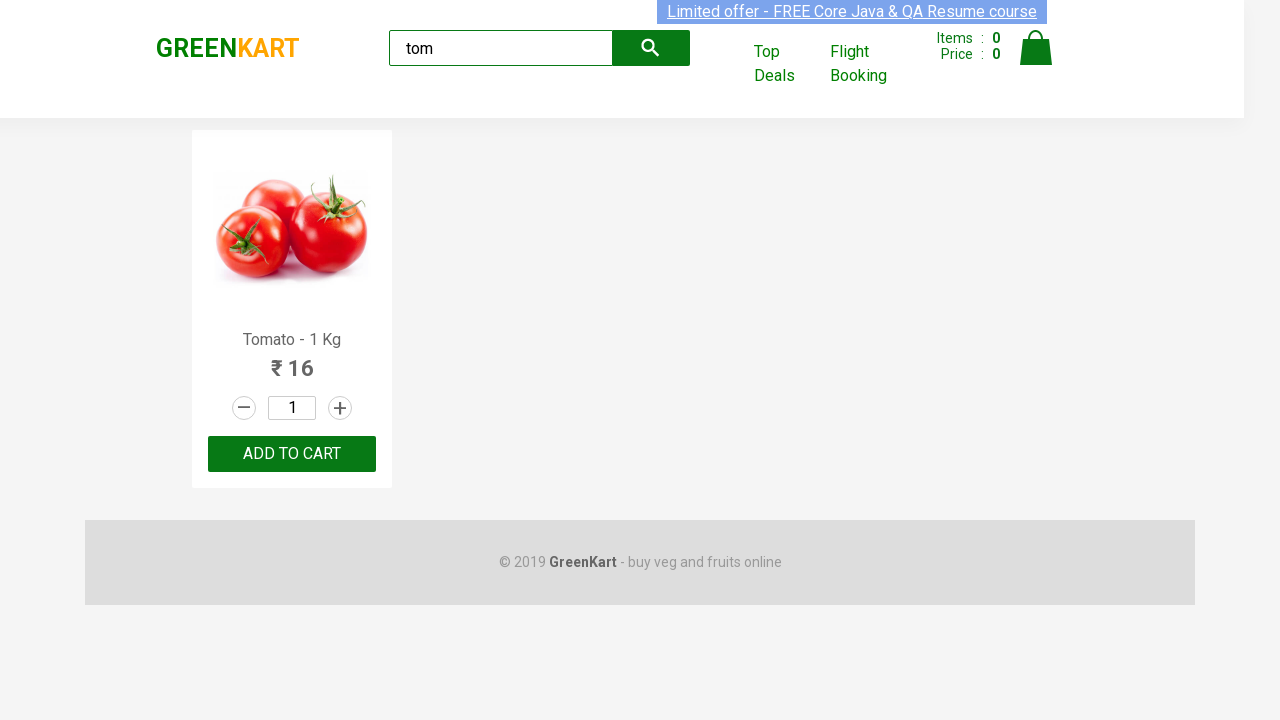